Tests pagination navigation by clicking through all pages until reaching the last page

Starting URL: https://www.lambdatest.com/selenium-playground/table-pagination-demo

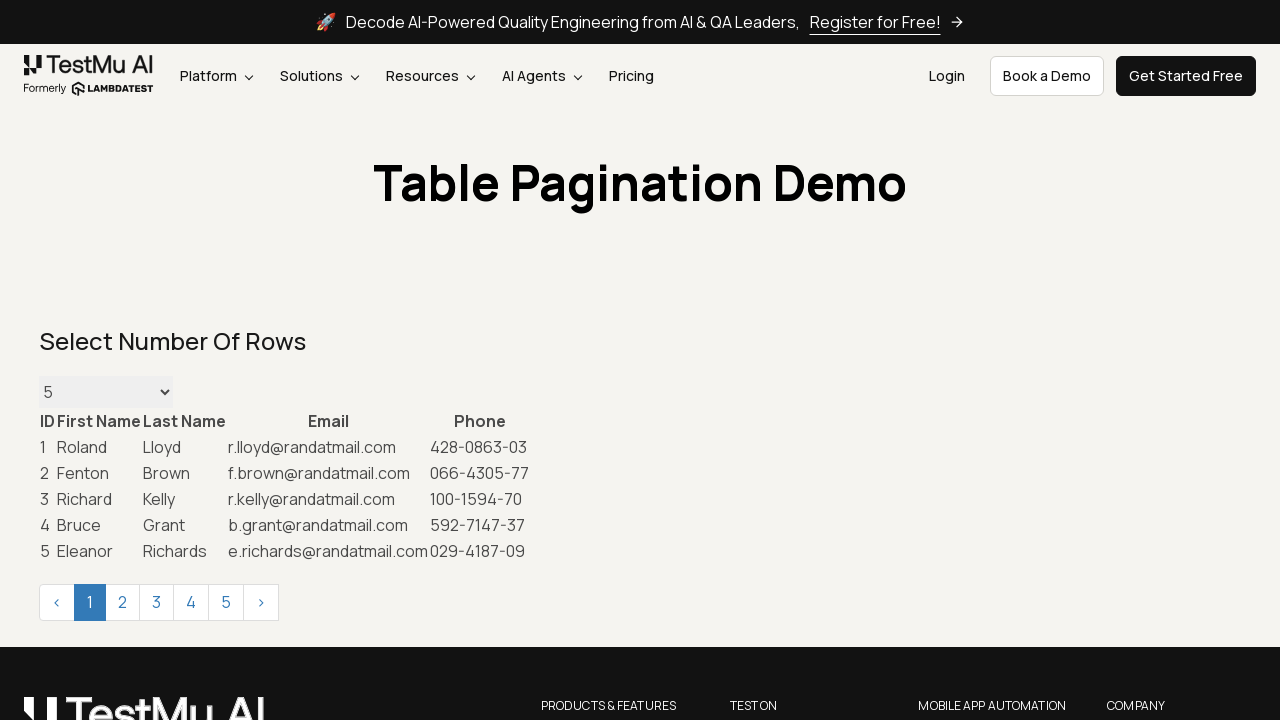

Clicked next button to navigate to next page at (261, 602) on xpath=//div[@class='pagination-container']//span[contains(text(),'>')]
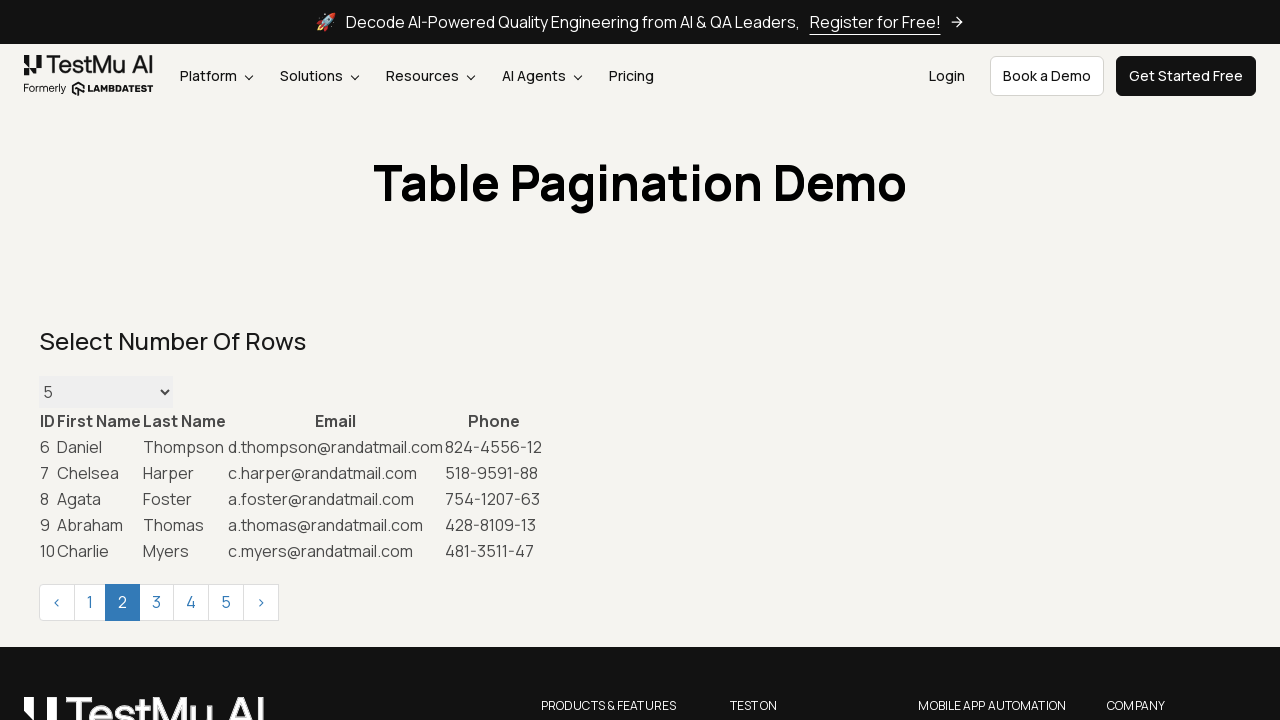

Waited for page to load after pagination
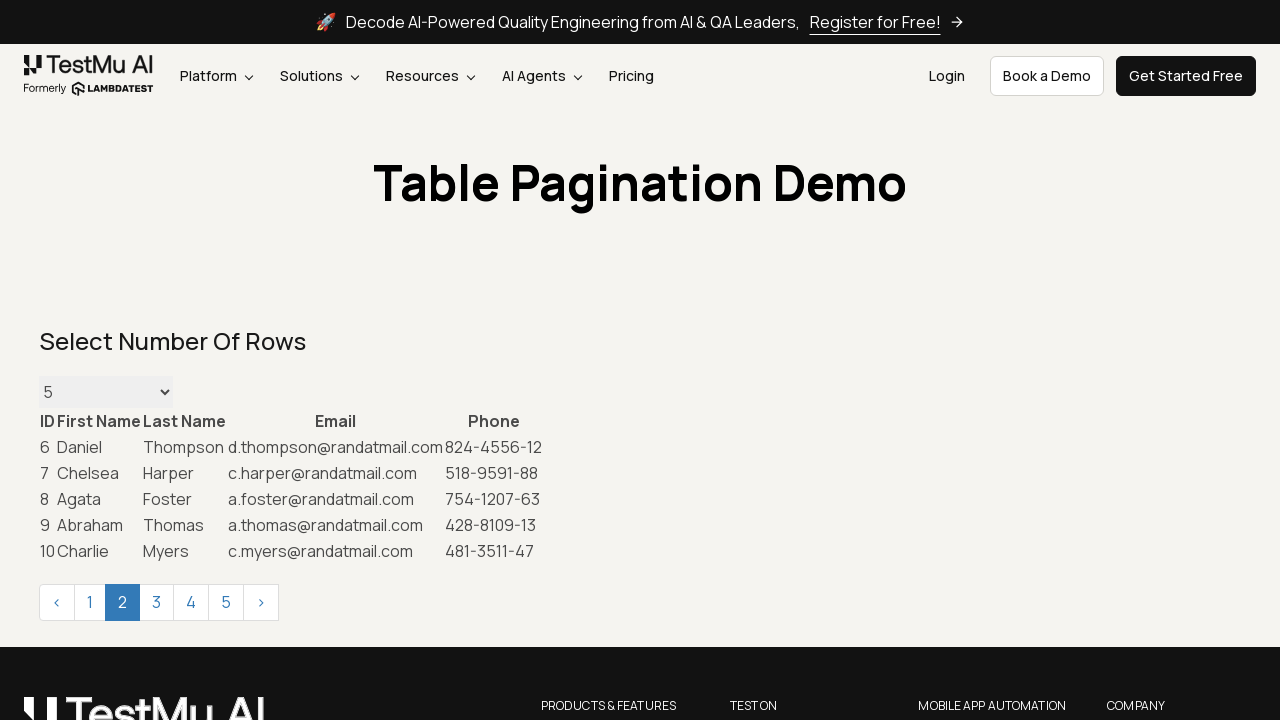

Clicked next button to navigate to next page at (261, 602) on xpath=//div[@class='pagination-container']//span[contains(text(),'>')]
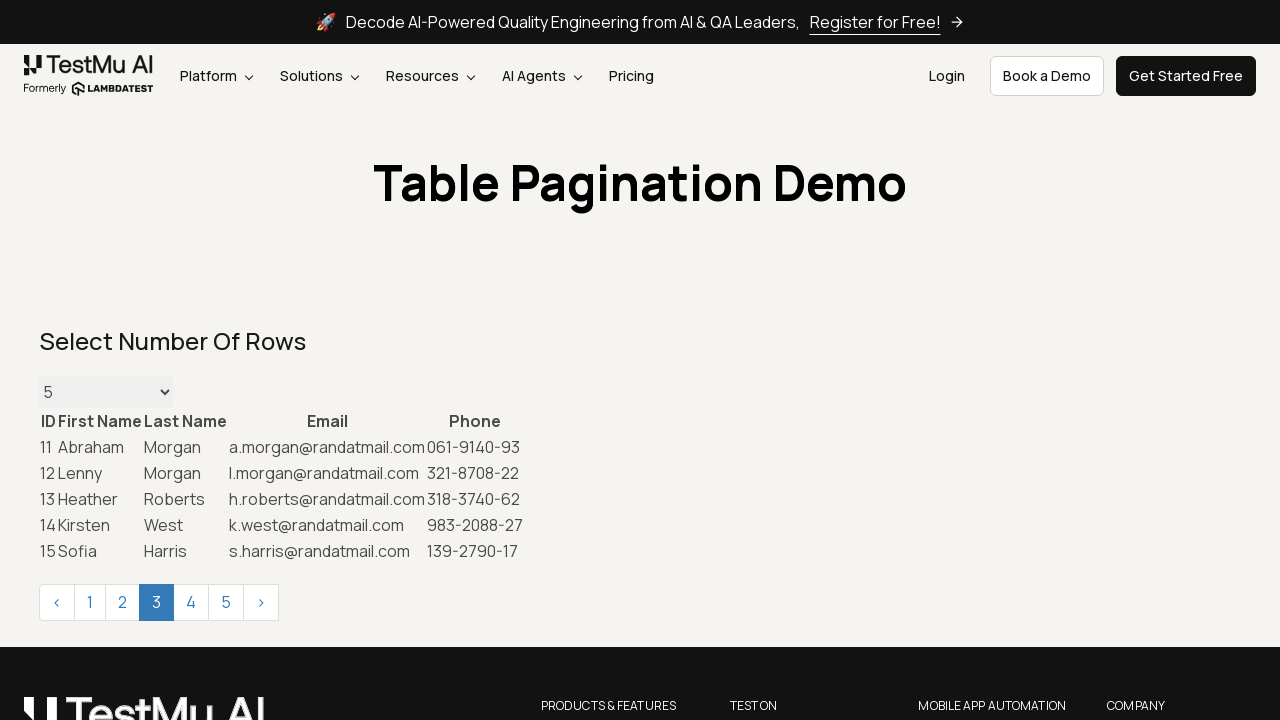

Waited for page to load after pagination
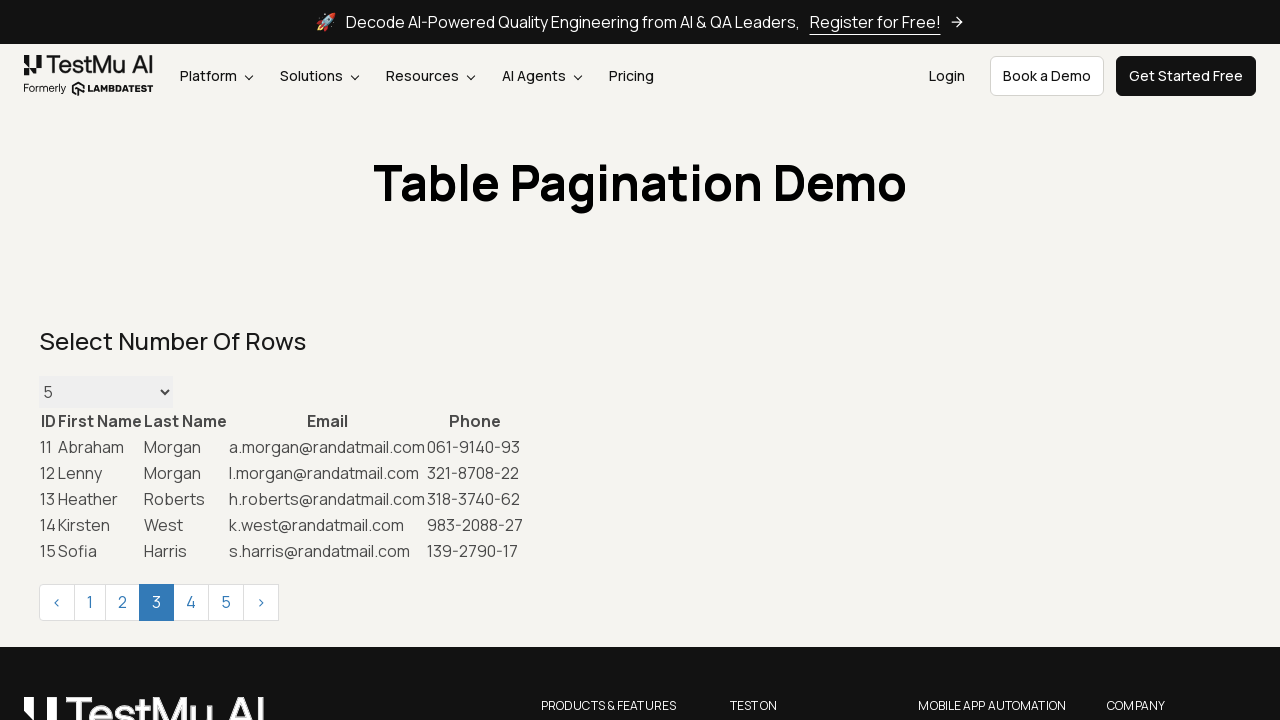

Clicked next button to navigate to next page at (261, 602) on xpath=//div[@class='pagination-container']//span[contains(text(),'>')]
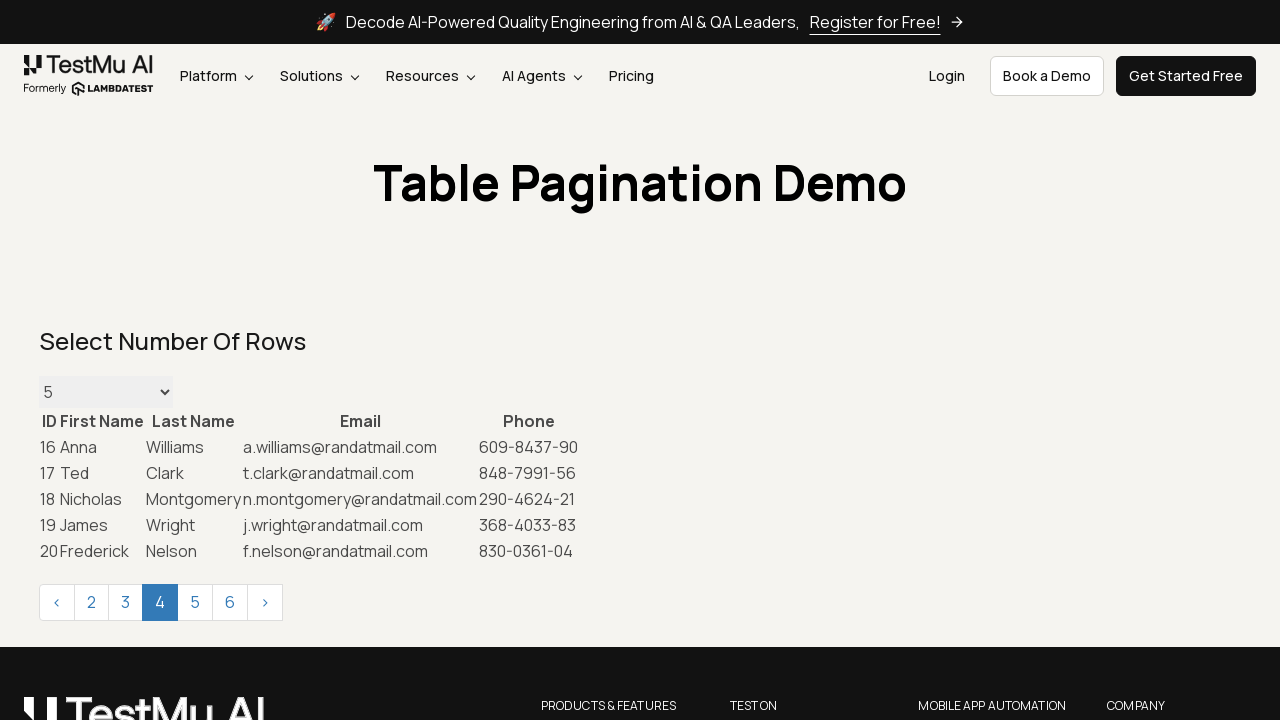

Waited for page to load after pagination
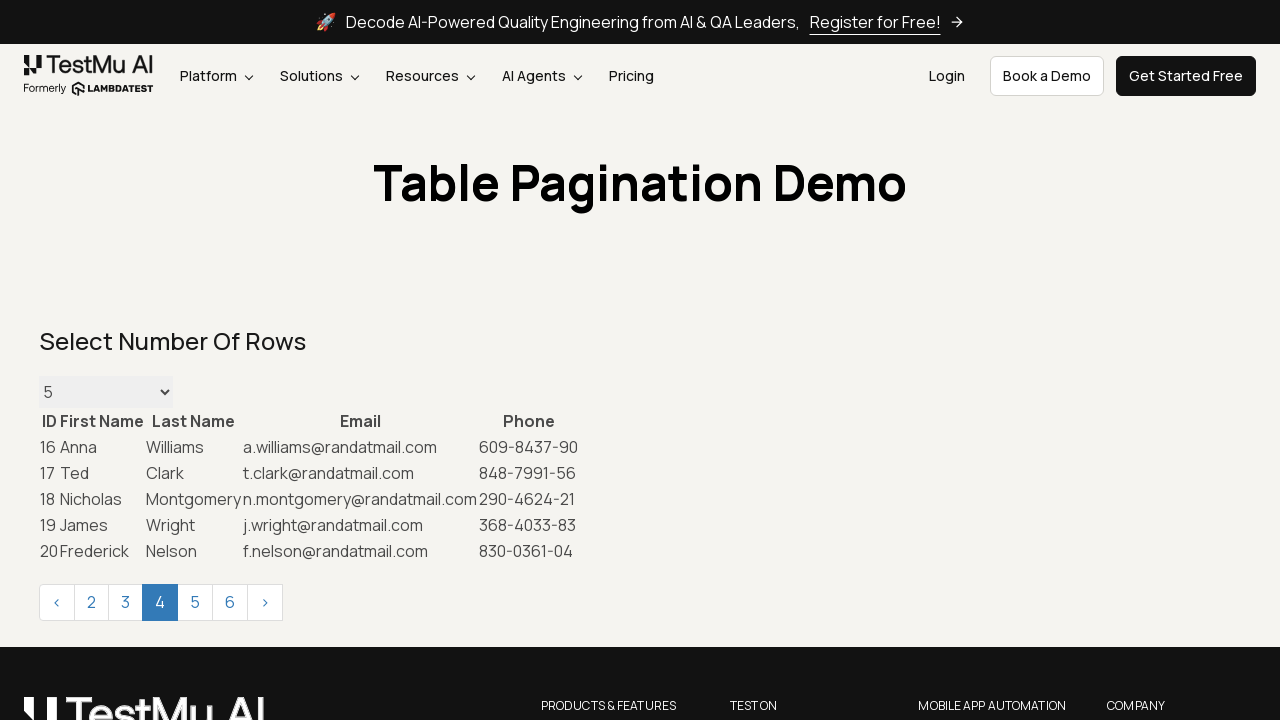

Clicked next button to navigate to next page at (265, 602) on xpath=//div[@class='pagination-container']//span[contains(text(),'>')]
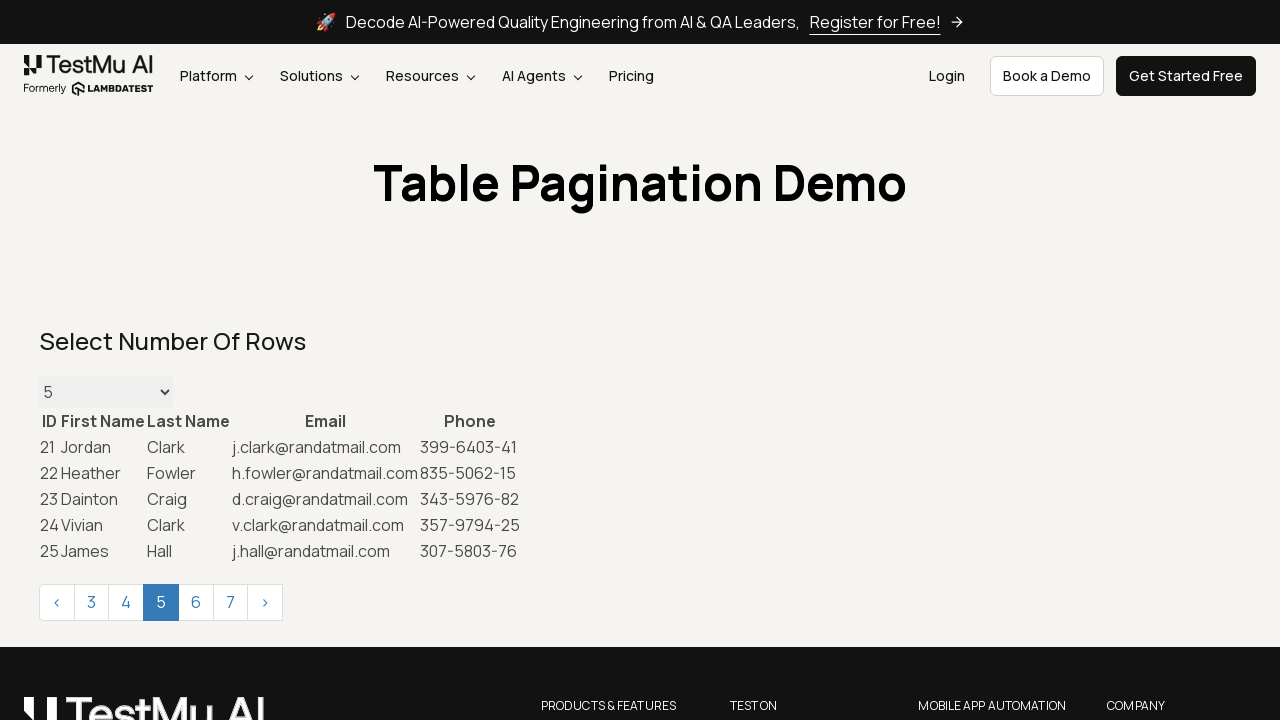

Waited for page to load after pagination
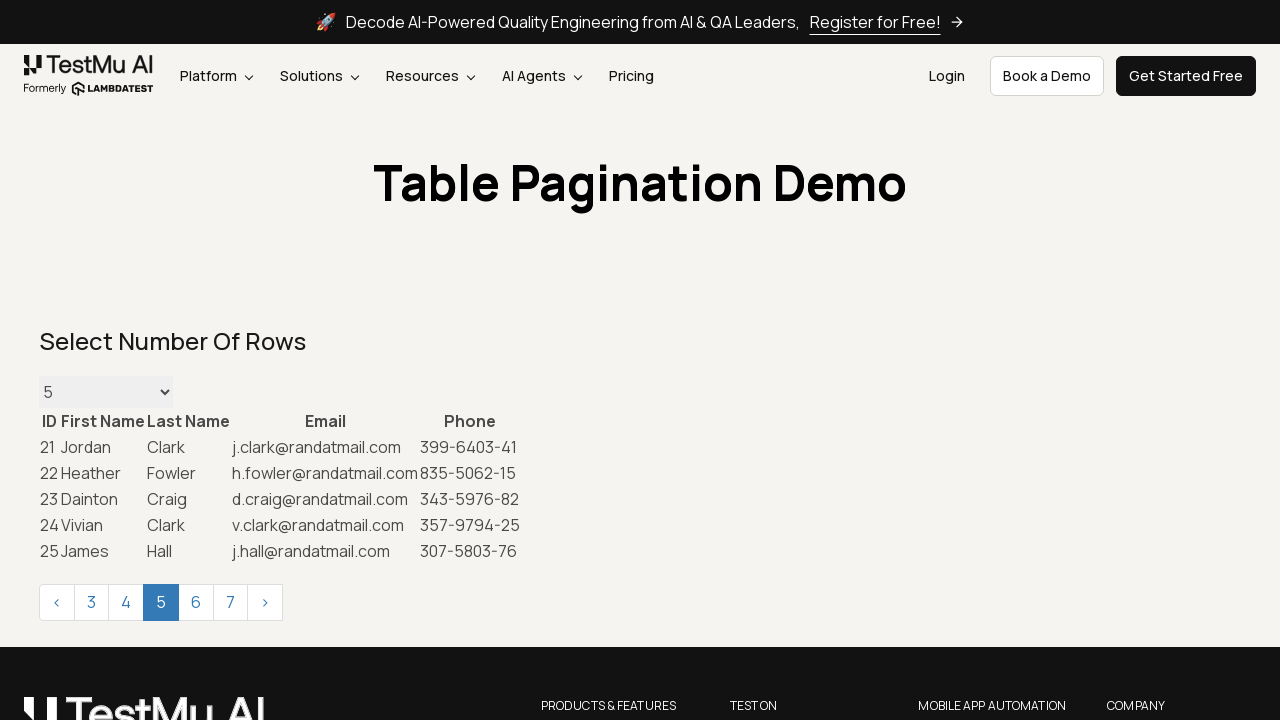

Clicked next button to navigate to next page at (265, 602) on xpath=//div[@class='pagination-container']//span[contains(text(),'>')]
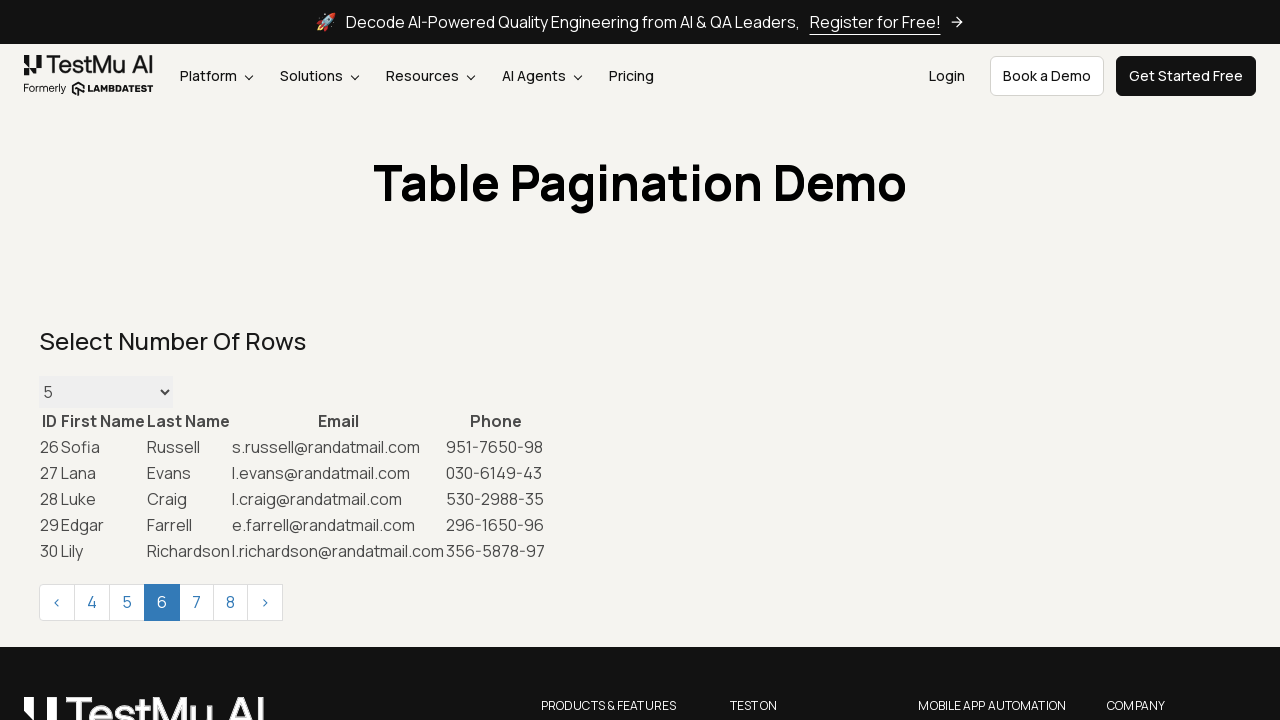

Waited for page to load after pagination
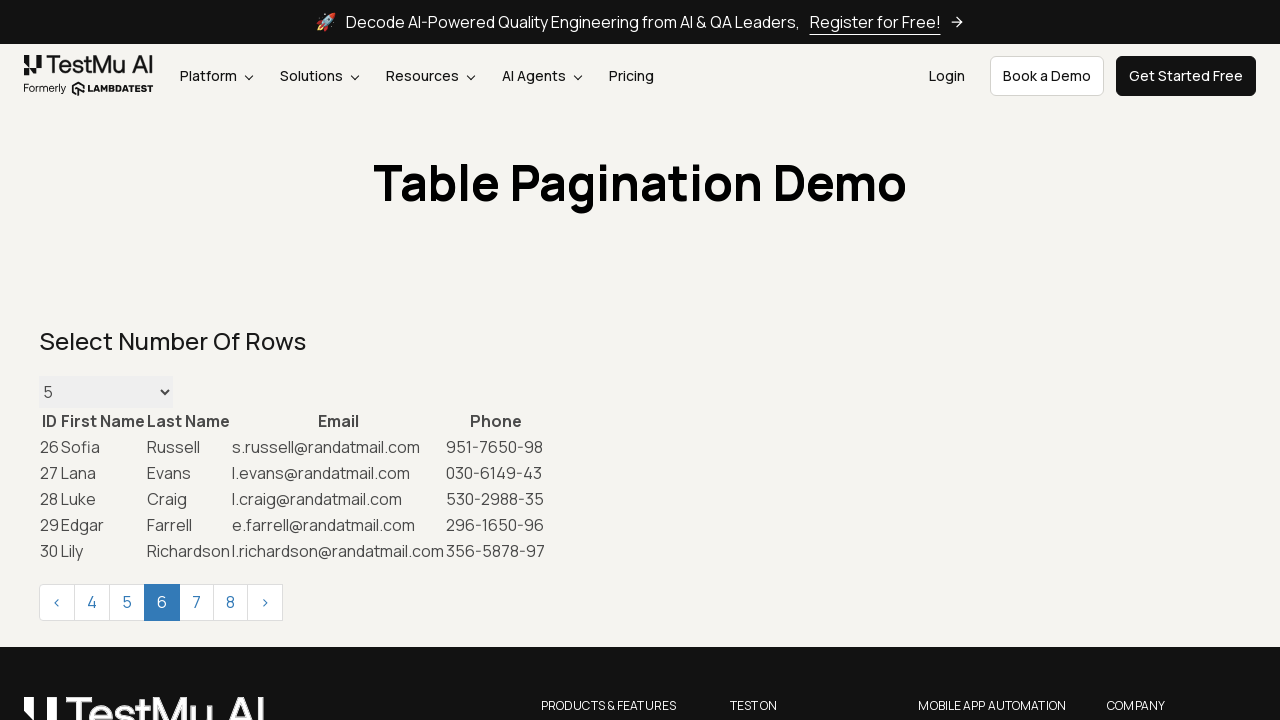

Clicked next button to navigate to next page at (265, 602) on xpath=//div[@class='pagination-container']//span[contains(text(),'>')]
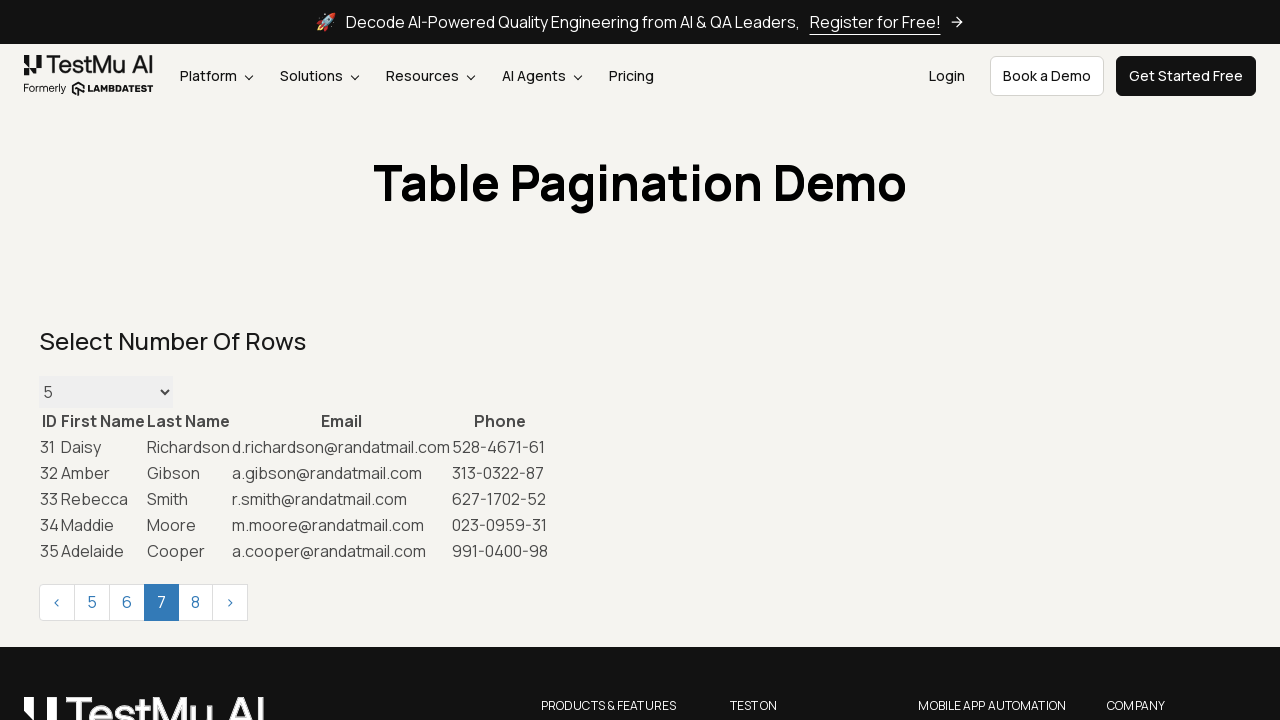

Waited for page to load after pagination
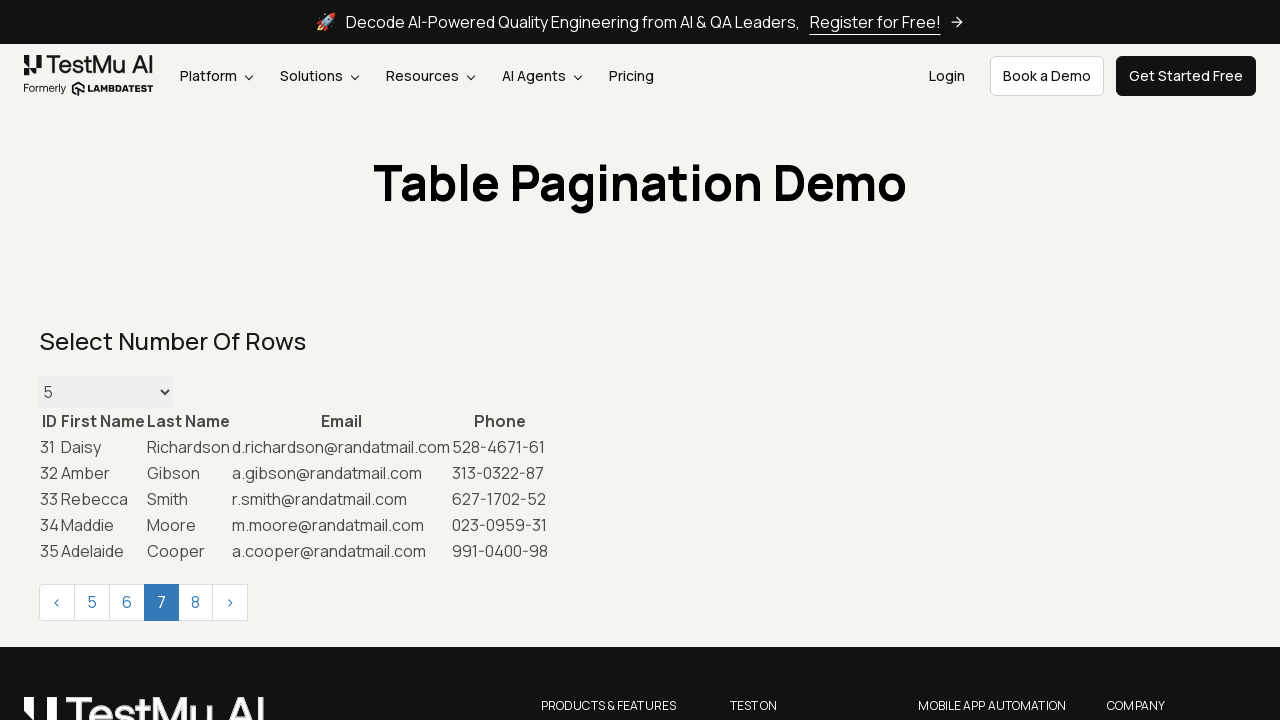

Clicked next button to navigate to next page at (230, 602) on xpath=//div[@class='pagination-container']//span[contains(text(),'>')]
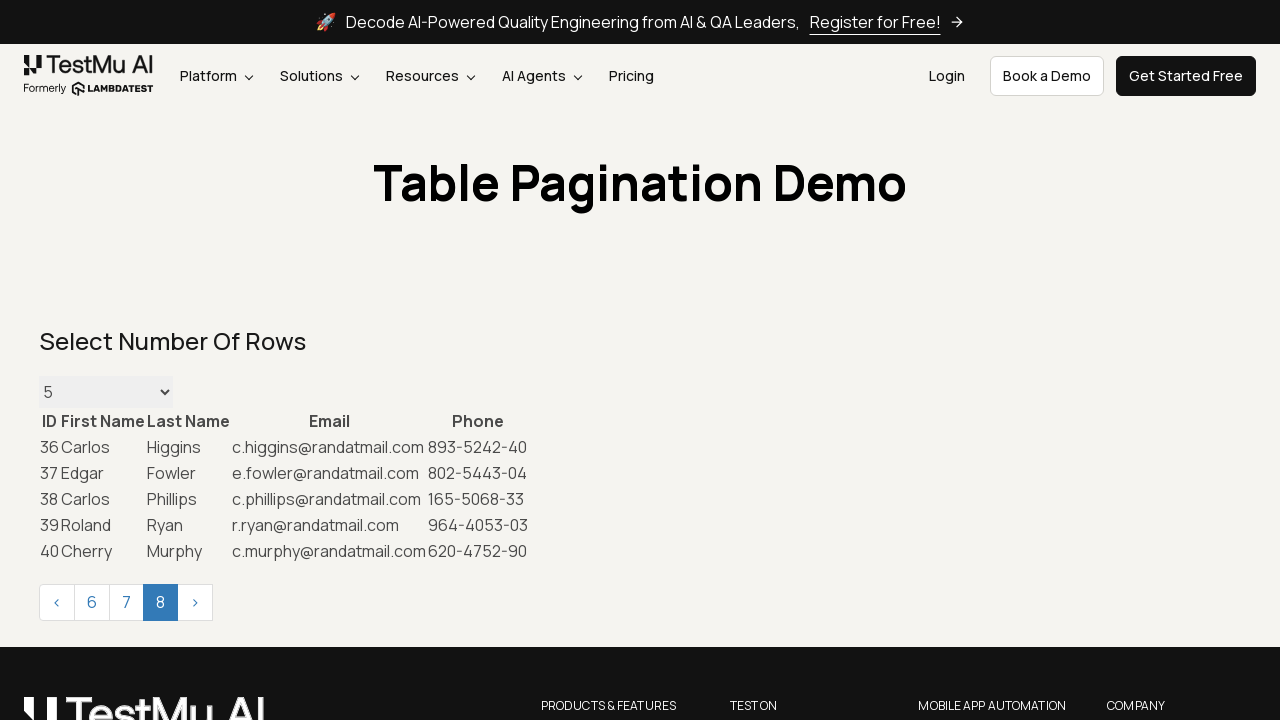

Waited for page to load after pagination
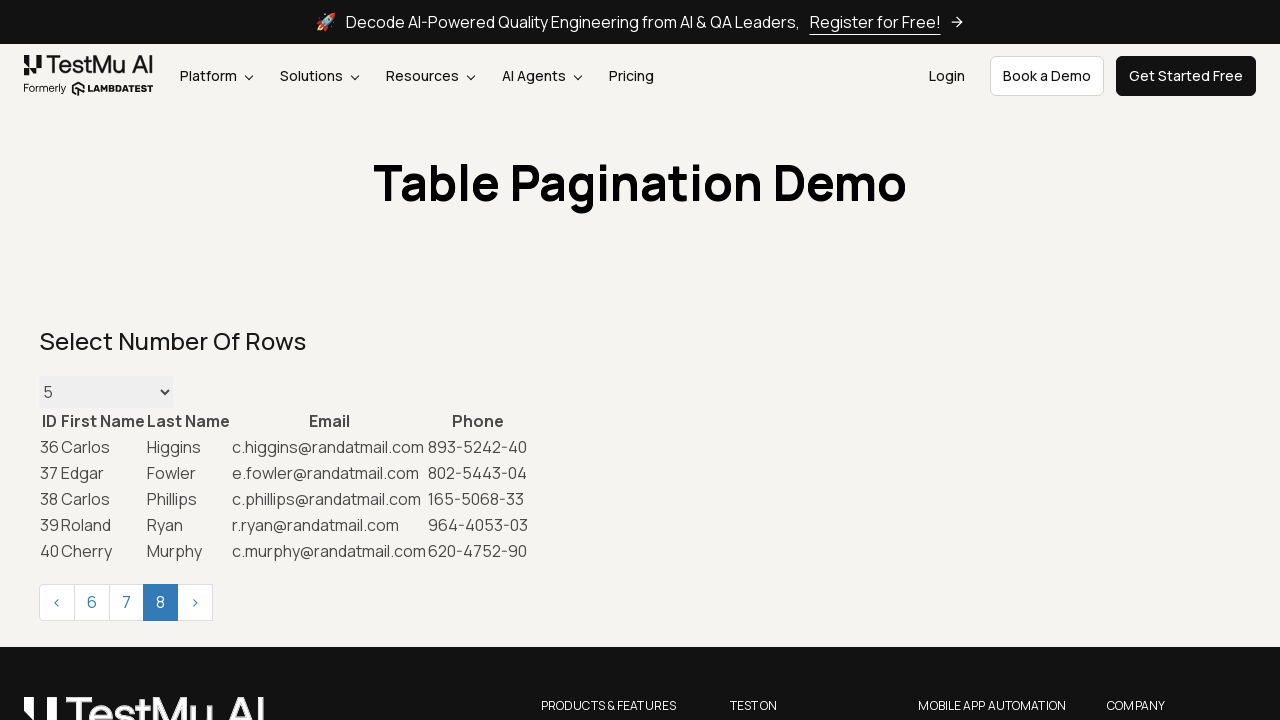

Detected last page - Cherry row is visible
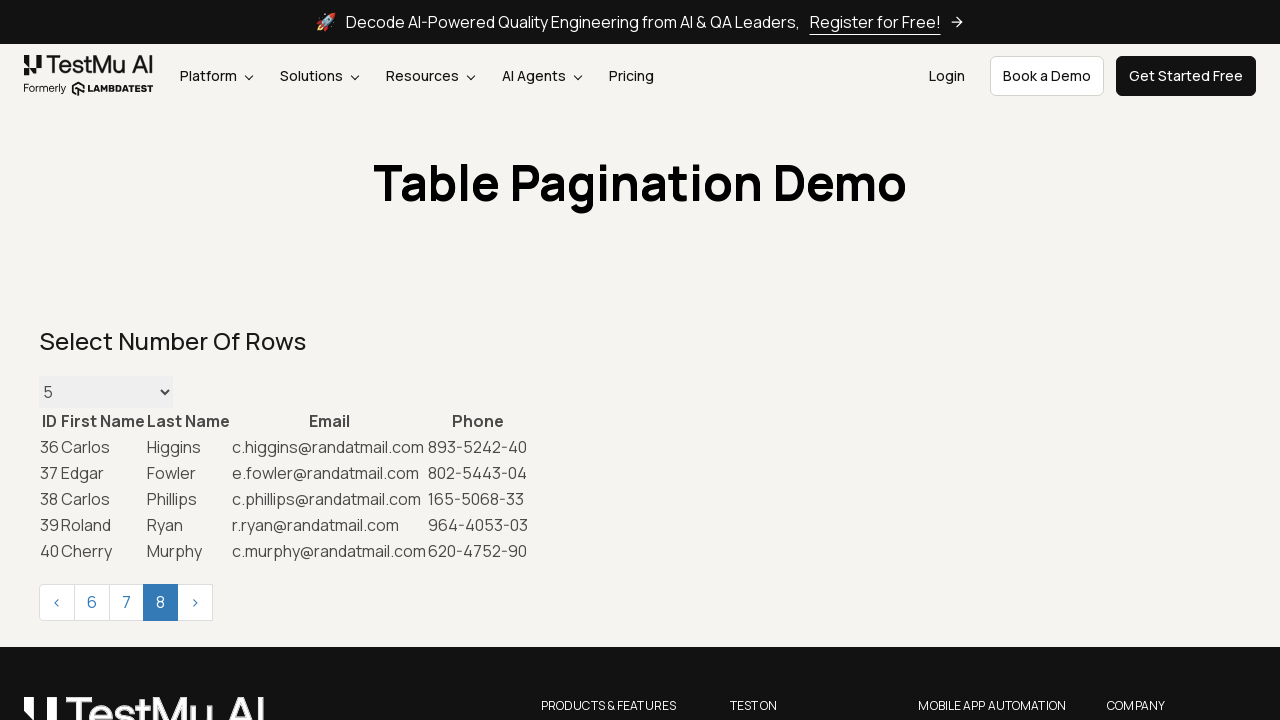

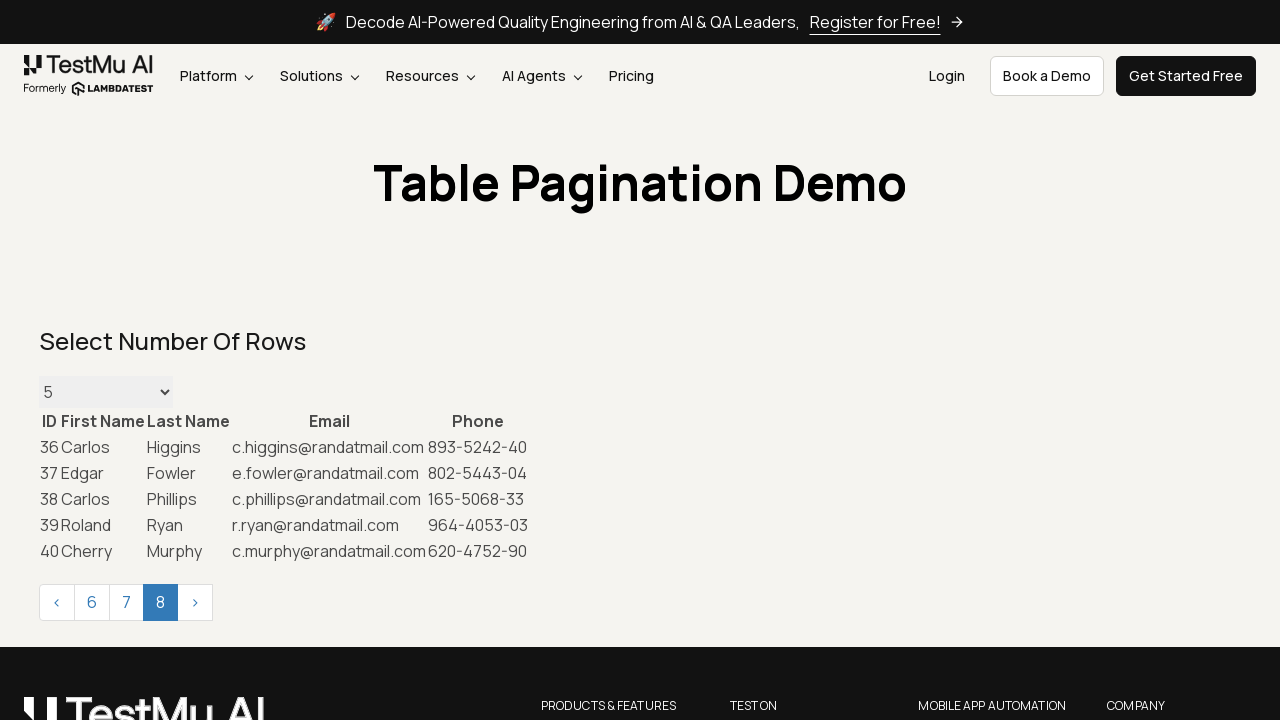